Tests JavaScript prompt alert functionality by triggering a prompt, entering text, and dismissing it

Starting URL: https://testpages.herokuapp.com/styled/alerts/alert-test.html

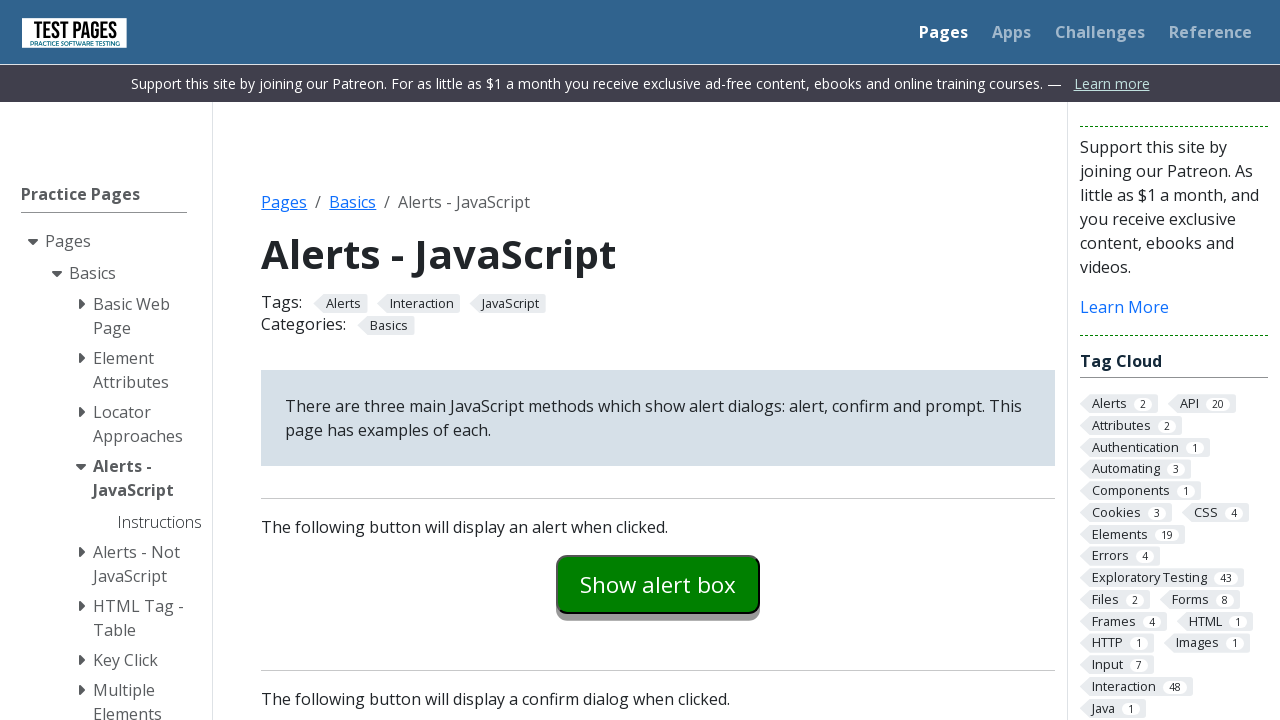

Clicked button to trigger prompt alert at (658, 360) on #promptexample
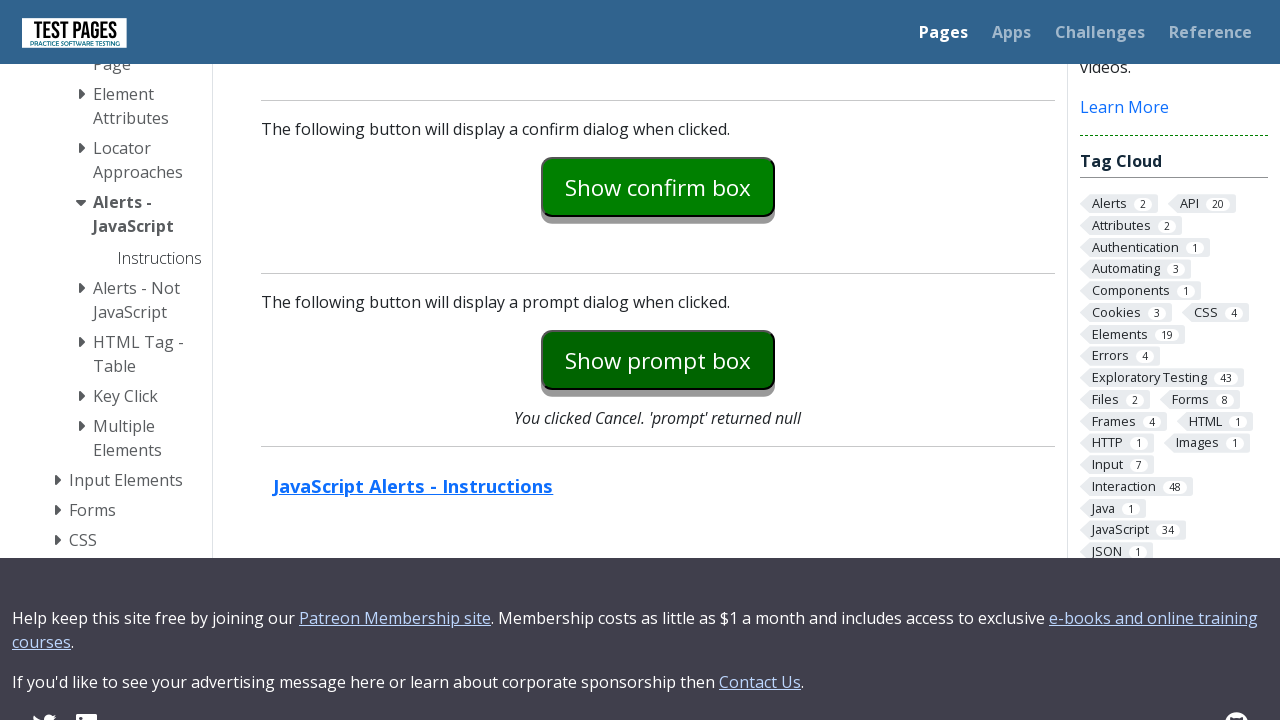

Set up dialog handler to dismiss prompt
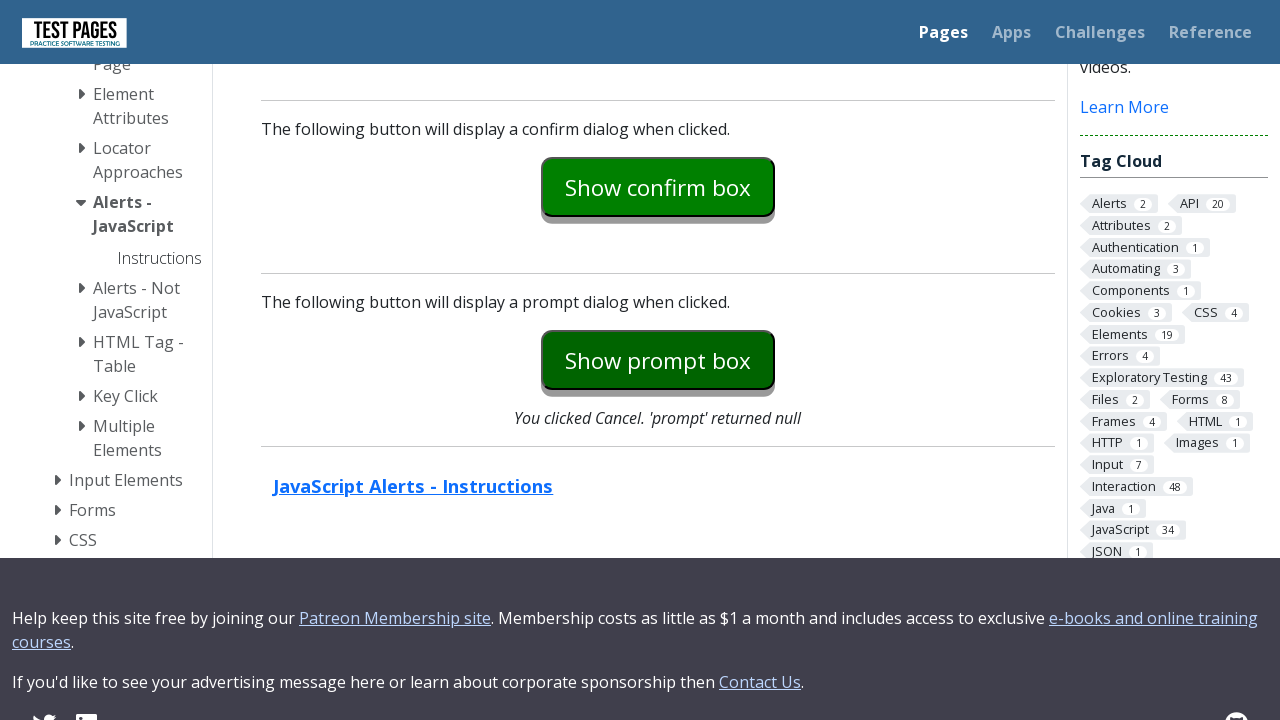

Triggered prompt alert again and dismissed it at (658, 360) on #promptexample
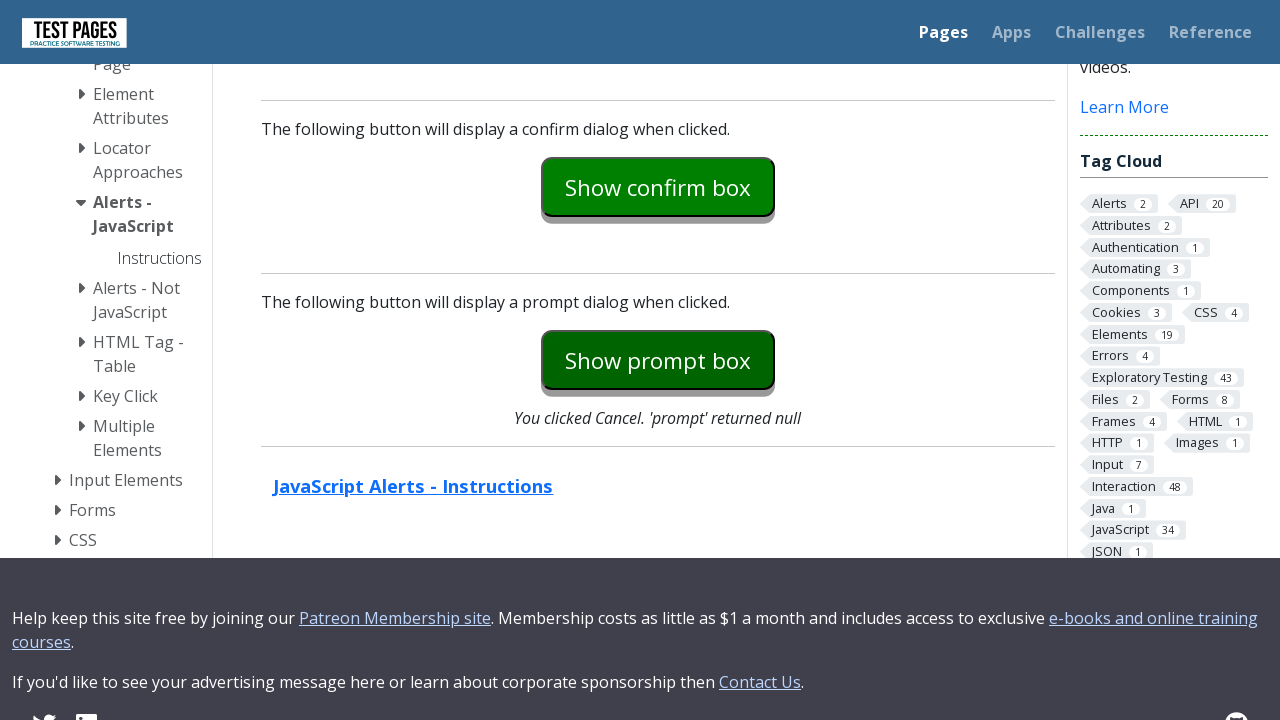

Set up dialog handler to accept prompt with text 'Levon Grigoryan'
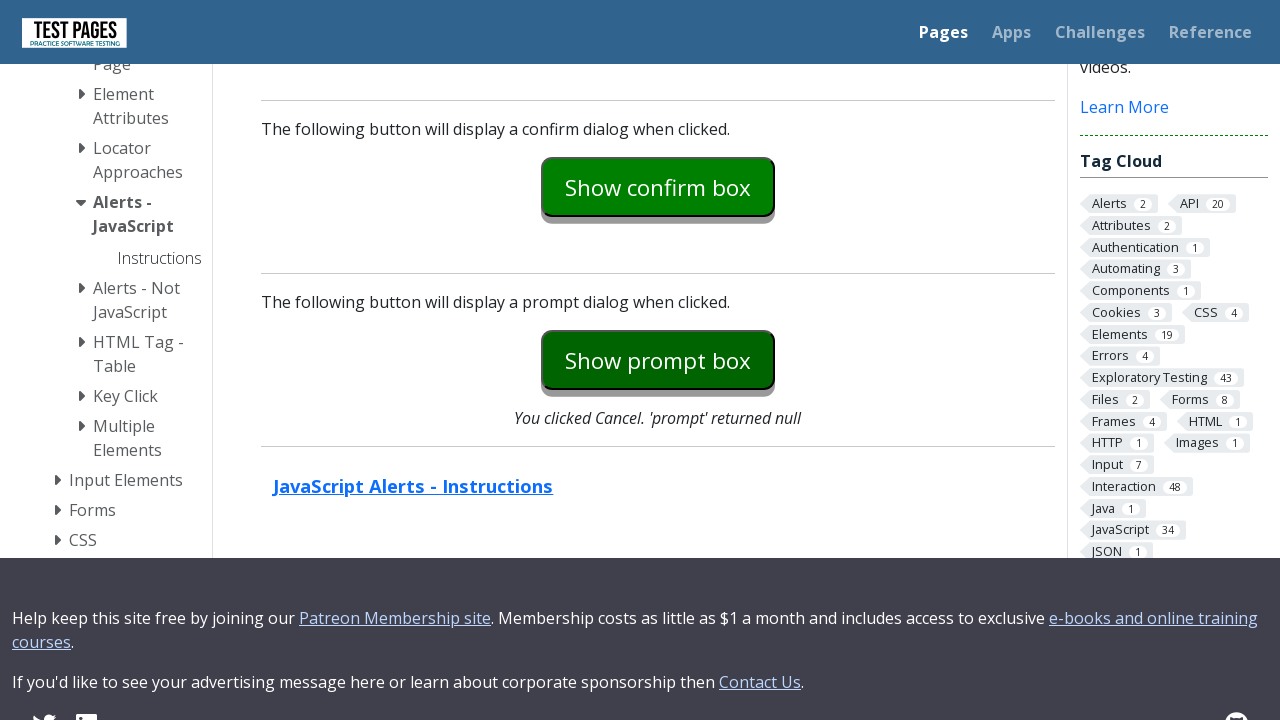

Clicked button to trigger prompt alert and entered text 'Levon Grigoryan' at (658, 360) on #promptexample
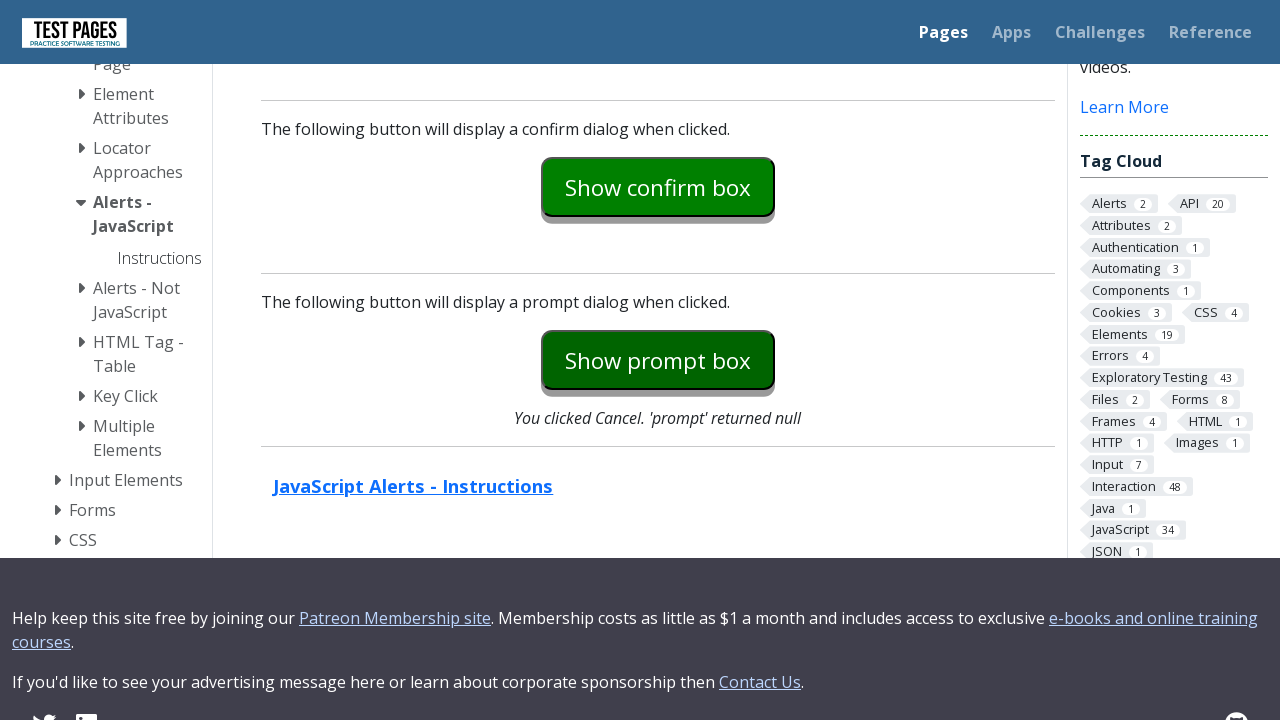

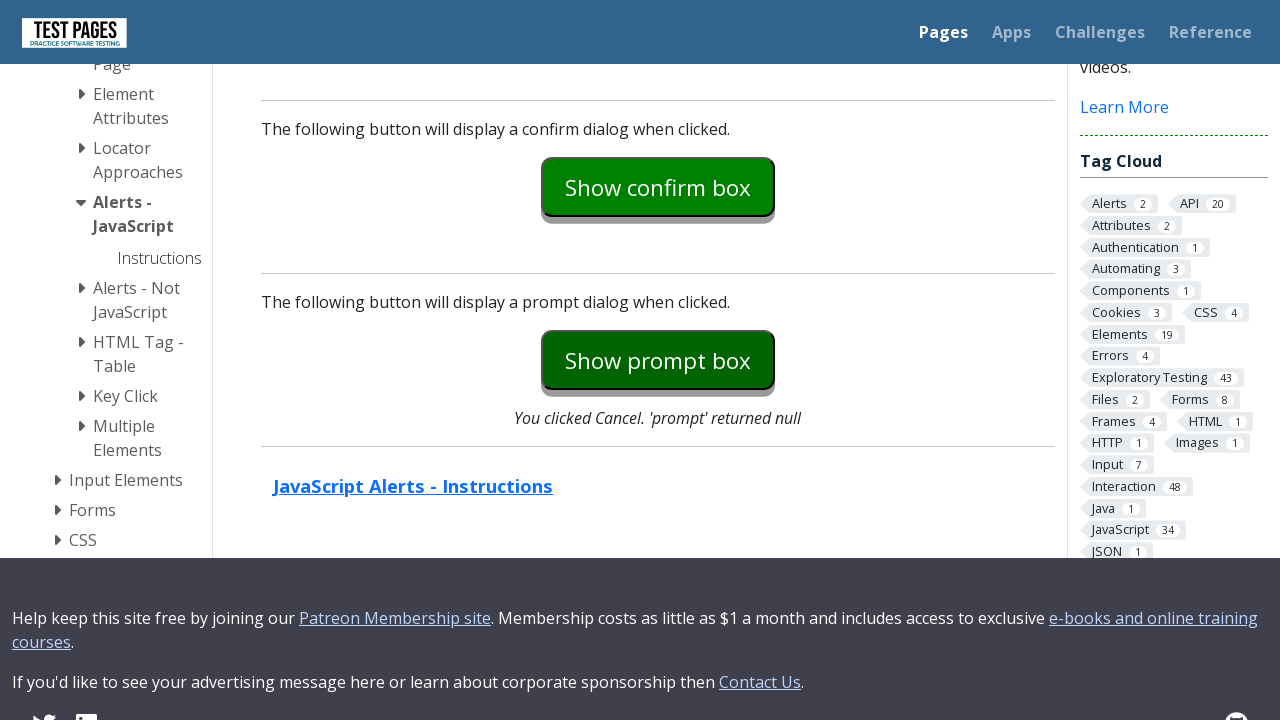